Tests JavaScript alert handling by clicking a button that triggers a JS alert and then accepting the alert dialog

Starting URL: https://the-internet.herokuapp.com/javascript_alerts

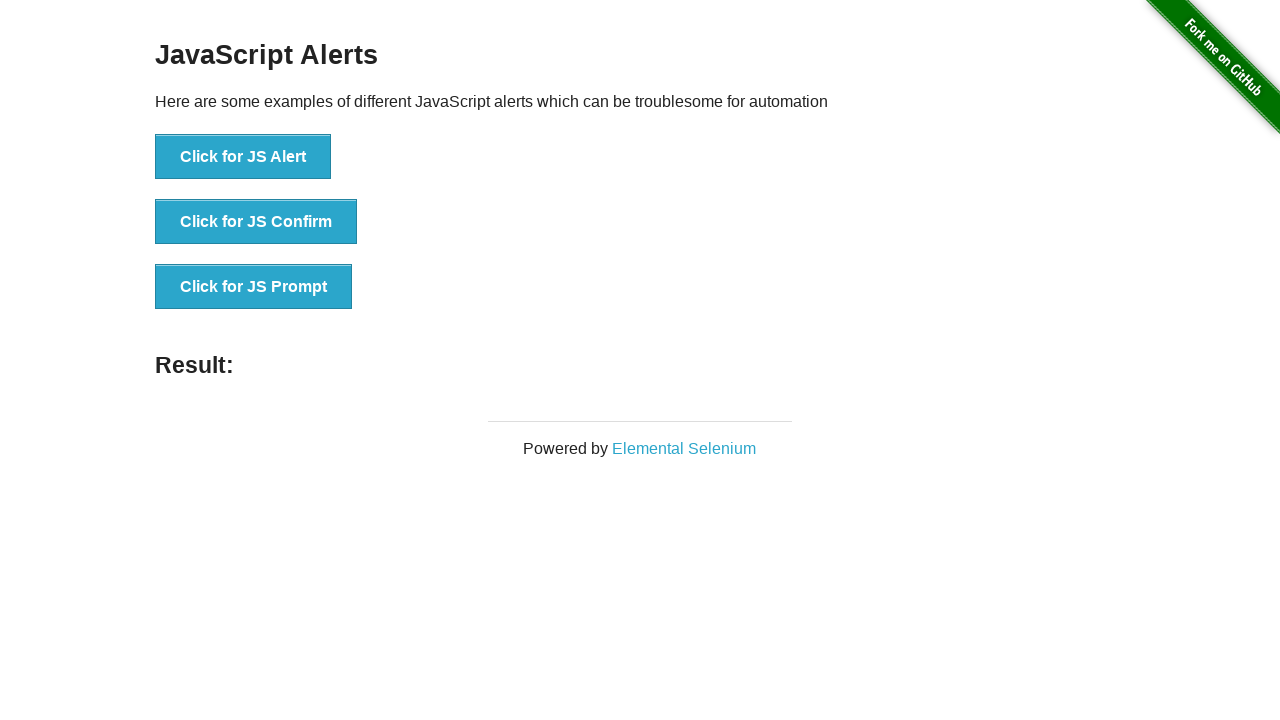

Clicked button to trigger JavaScript alert at (243, 157) on xpath=//button[text()='Click for JS Alert']
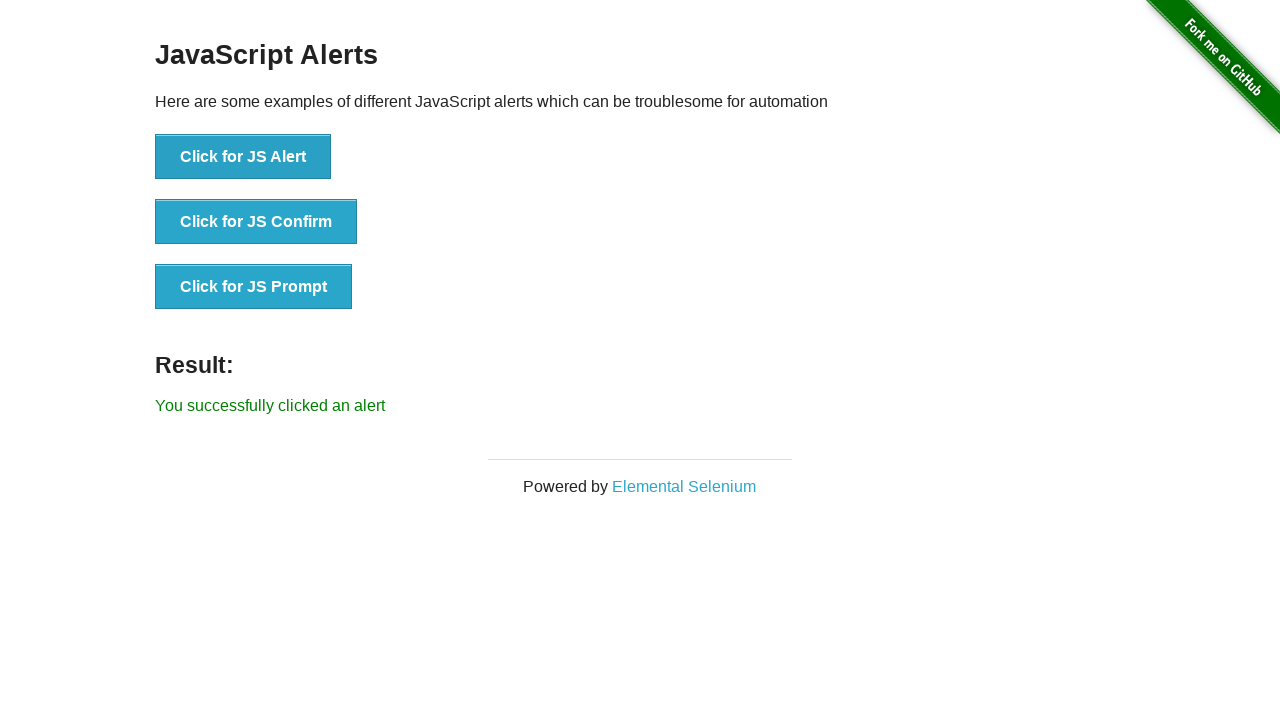

Set up dialog handler to accept alert
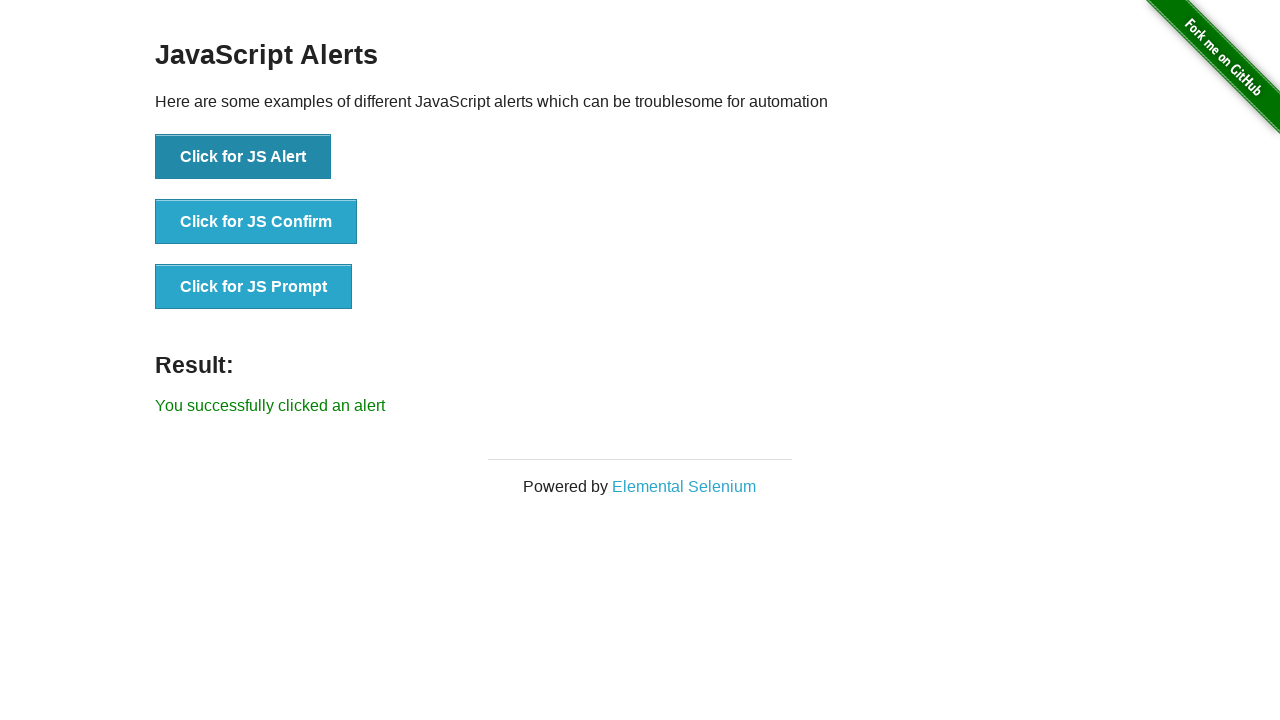

Alert was accepted and result message appeared
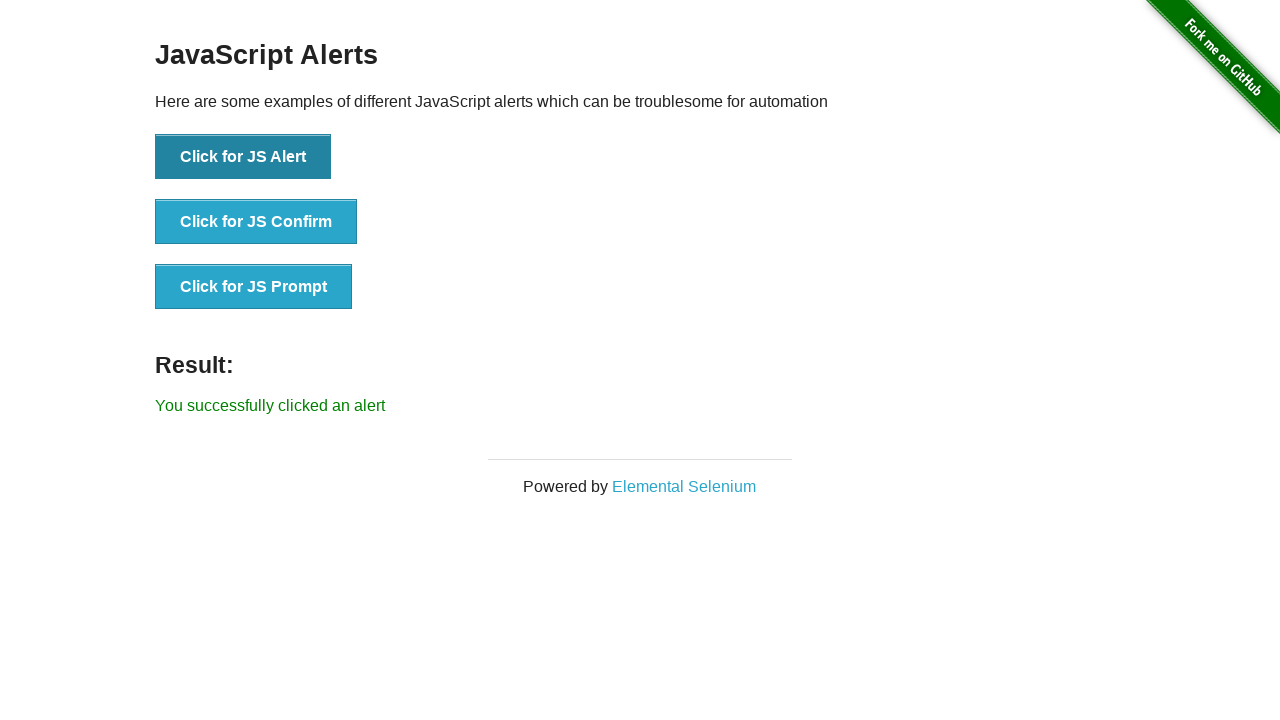

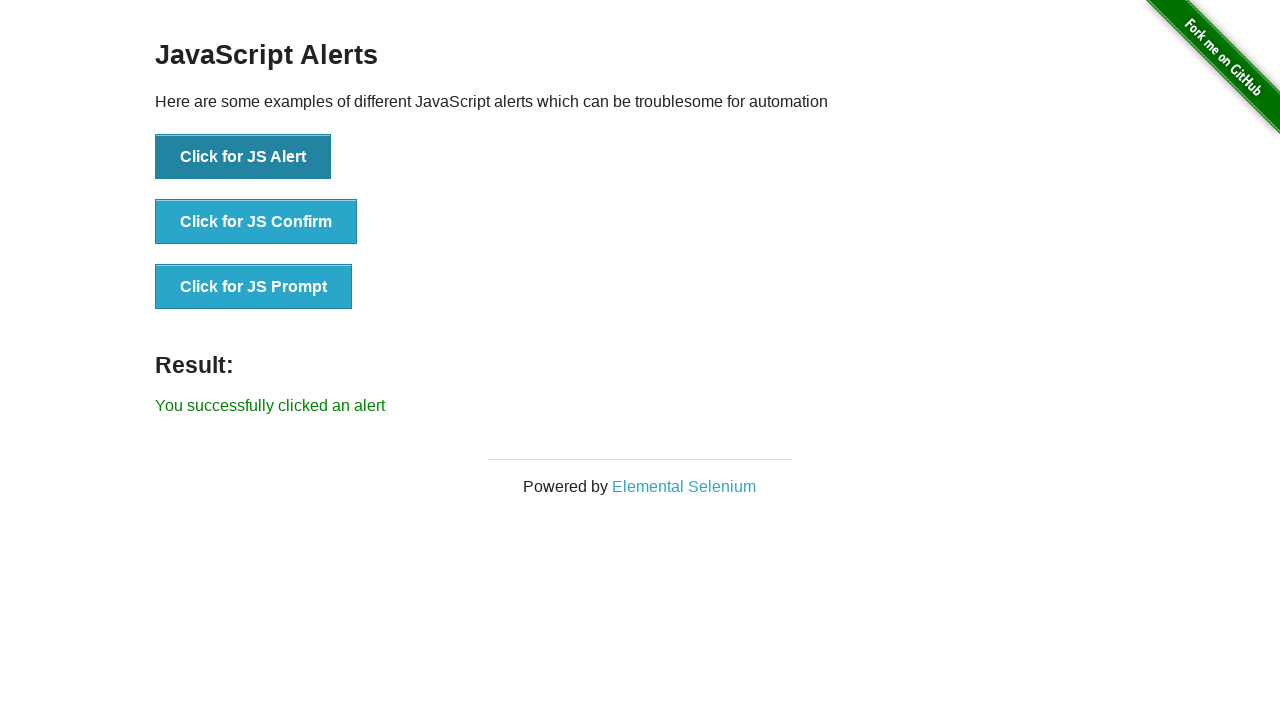